Tests jQuery UI custom dropdown selections for speed and number options

Starting URL: http://jqueryui.com/resources/demos/selectmenu/default.html

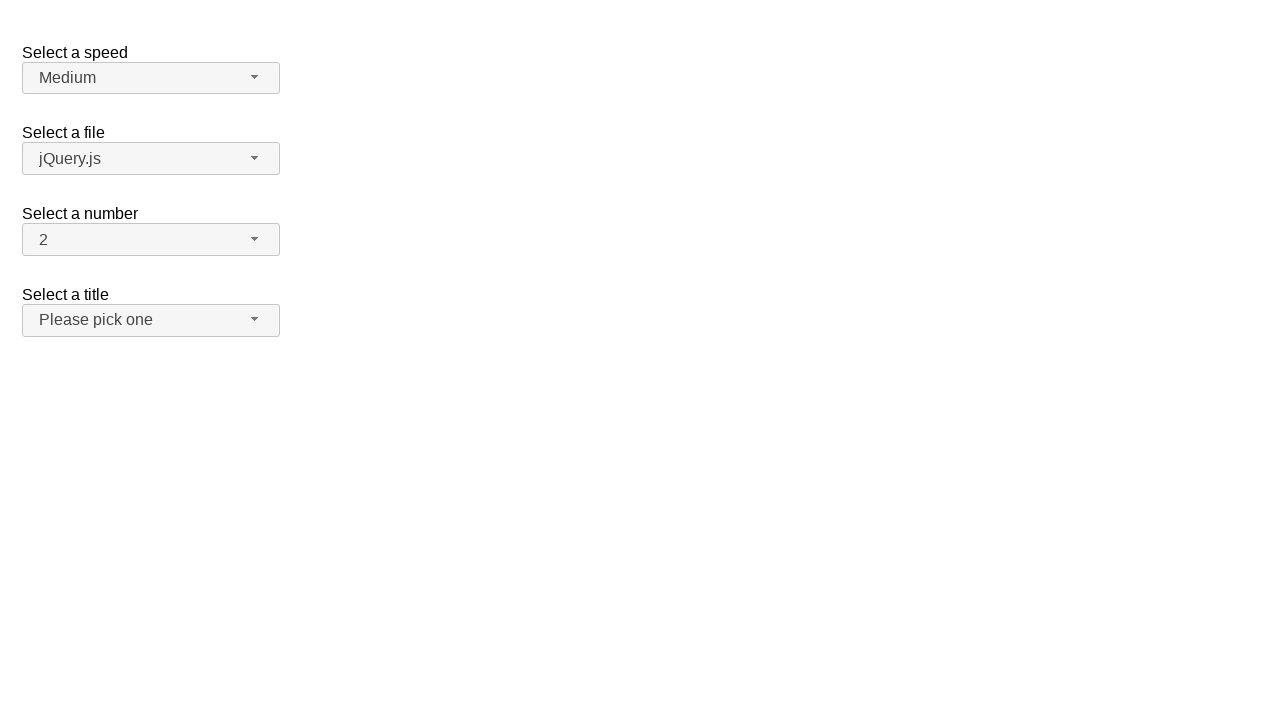

Clicked speed dropdown button to open menu at (151, 78) on xpath=//span[@id='speed-button']
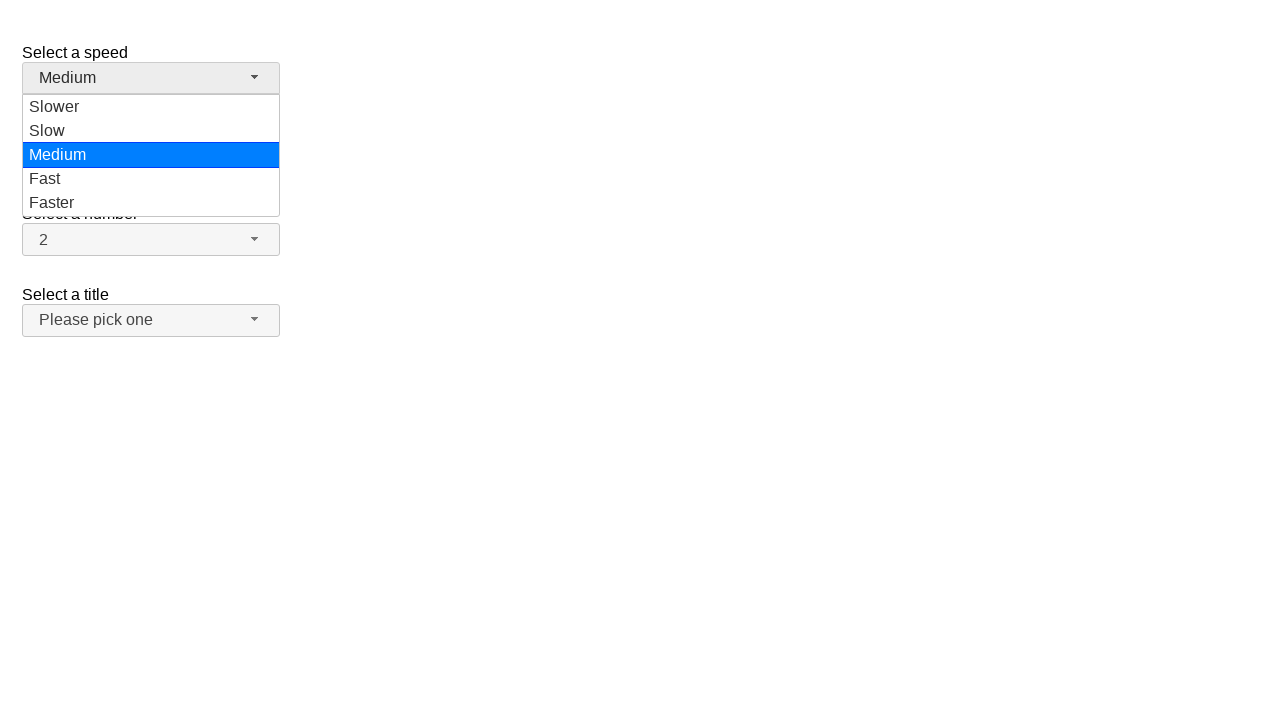

Selected 'Fast' option from speed dropdown at (151, 179) on xpath=//ul[@id='speed-menu']//li[@class='ui-menu-item']/div[text()='Fast']
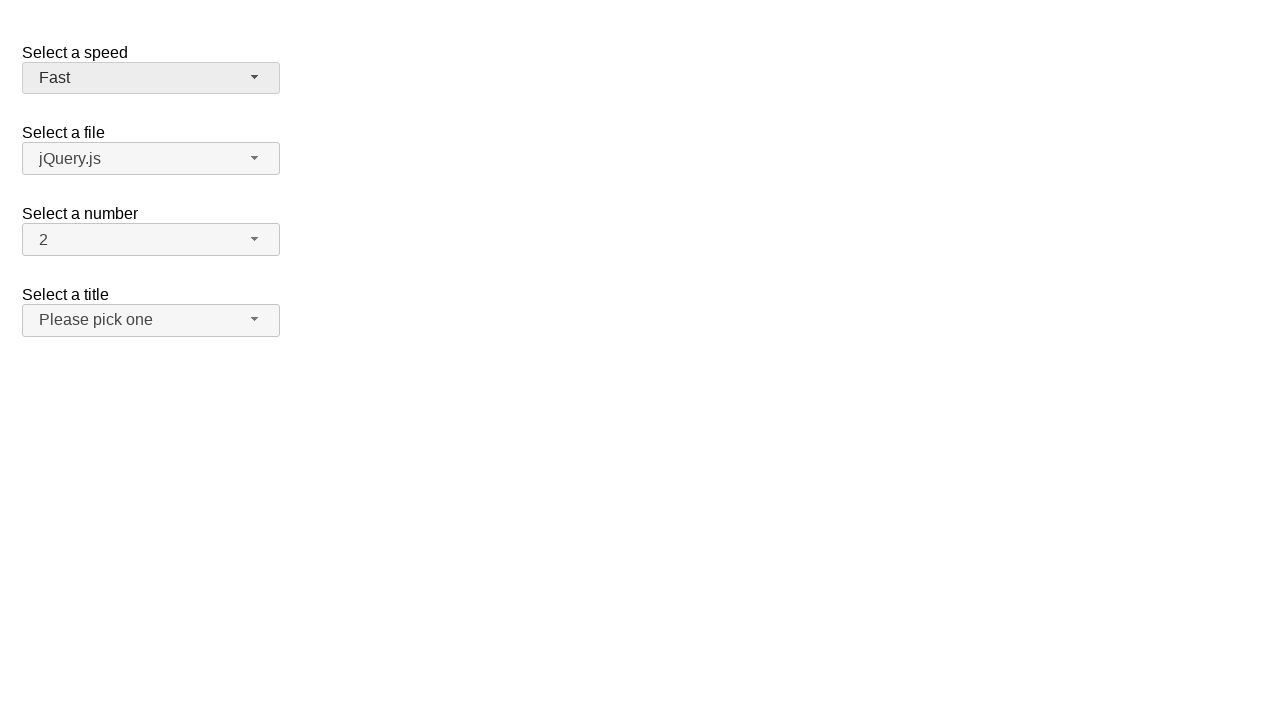

Clicked number dropdown button to open menu at (151, 240) on xpath=//span[@id='number-button']
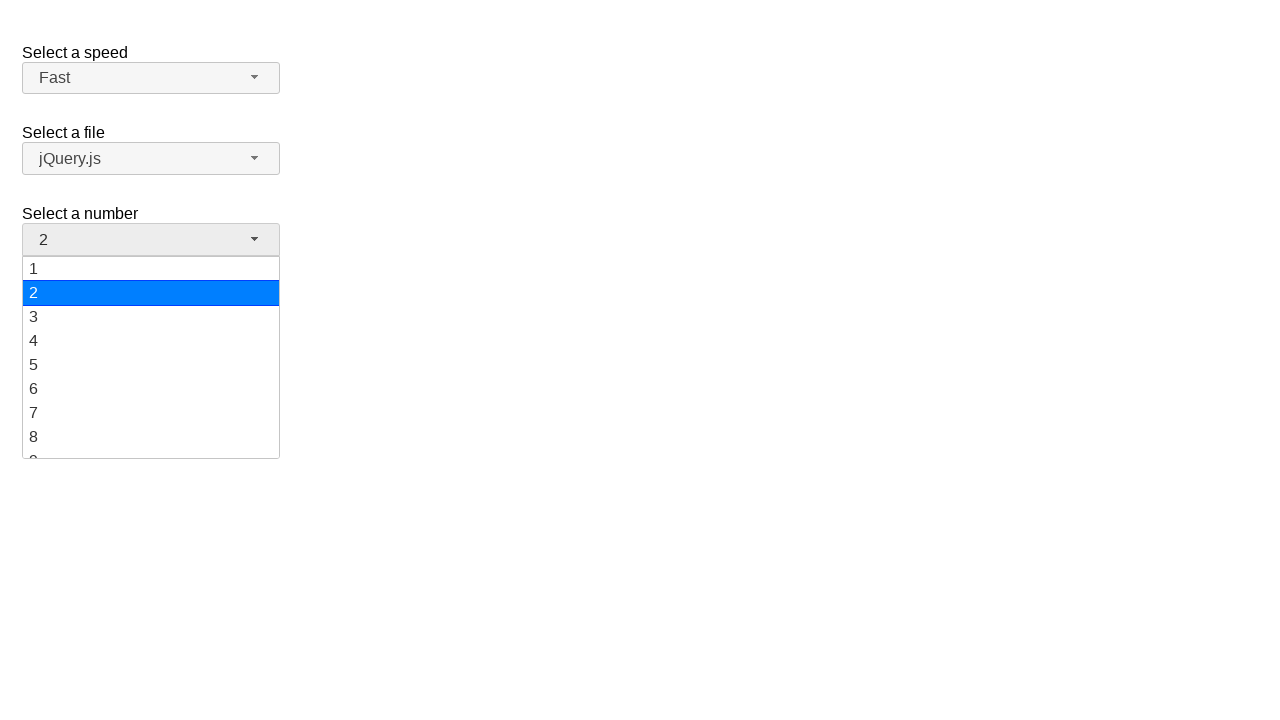

Selected '19' option from number dropdown at (151, 445) on xpath=//ul[@id='number-menu']//li[@class='ui-menu-item']//div[text()='19']
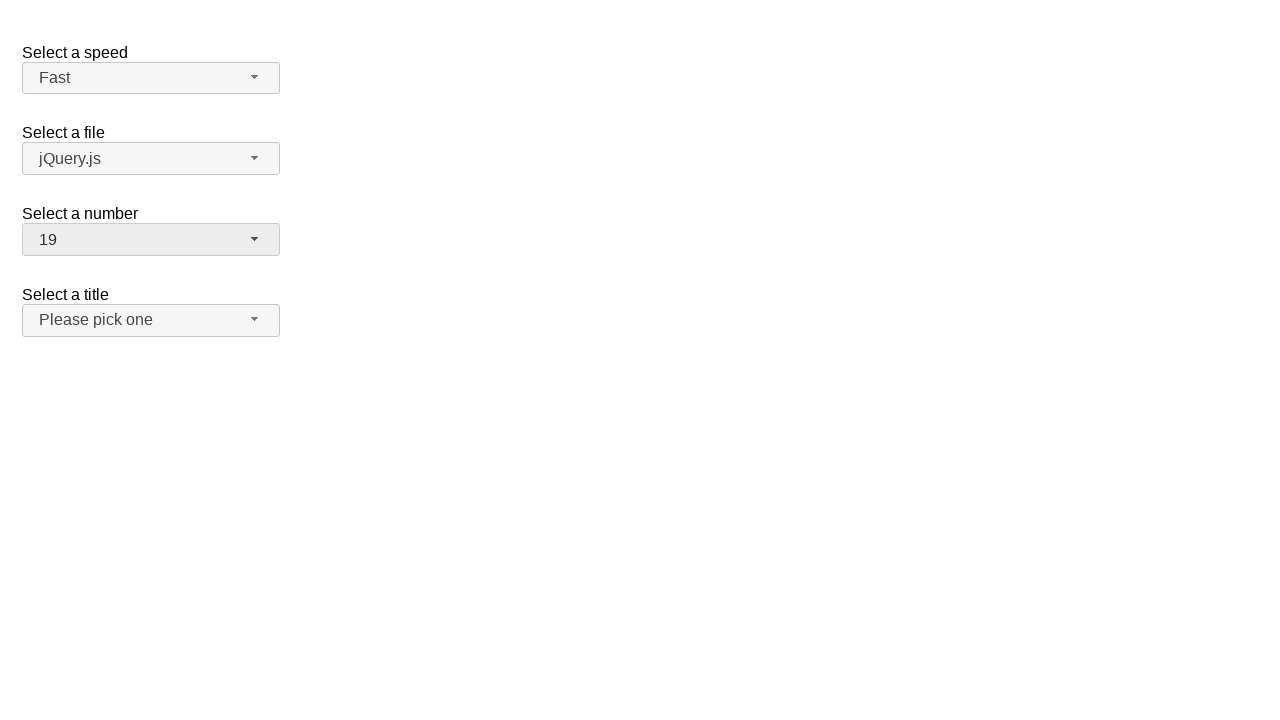

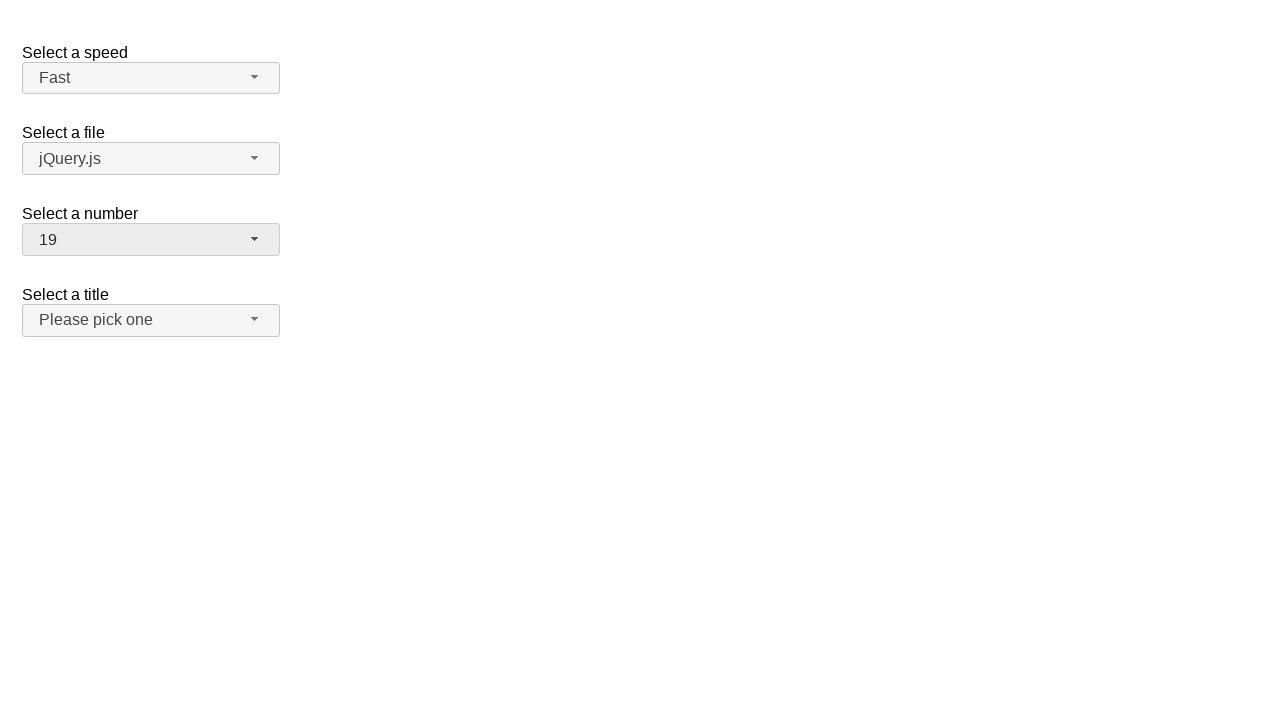